Navigates to a specific anime page on MyAnimeList and waits for review elements to load

Starting URL: https://myanimelist.net/anime/1

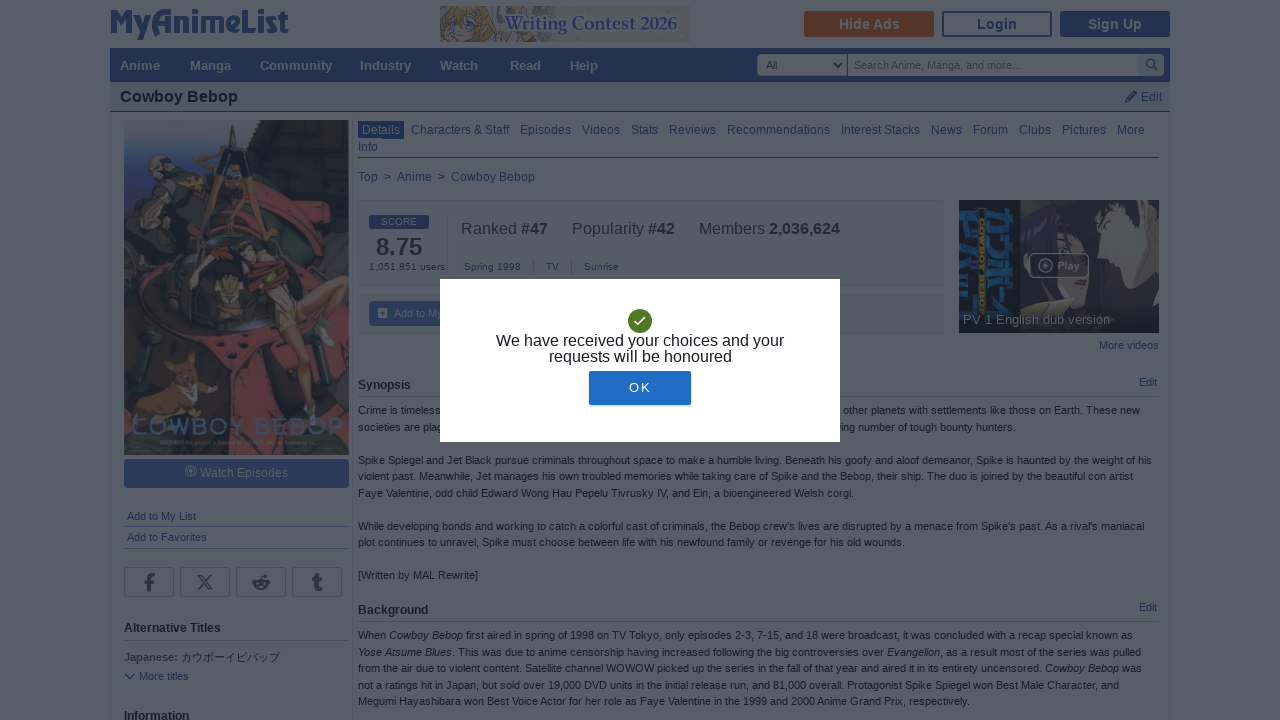

Waited for review elements to load on MyAnimeList anime page
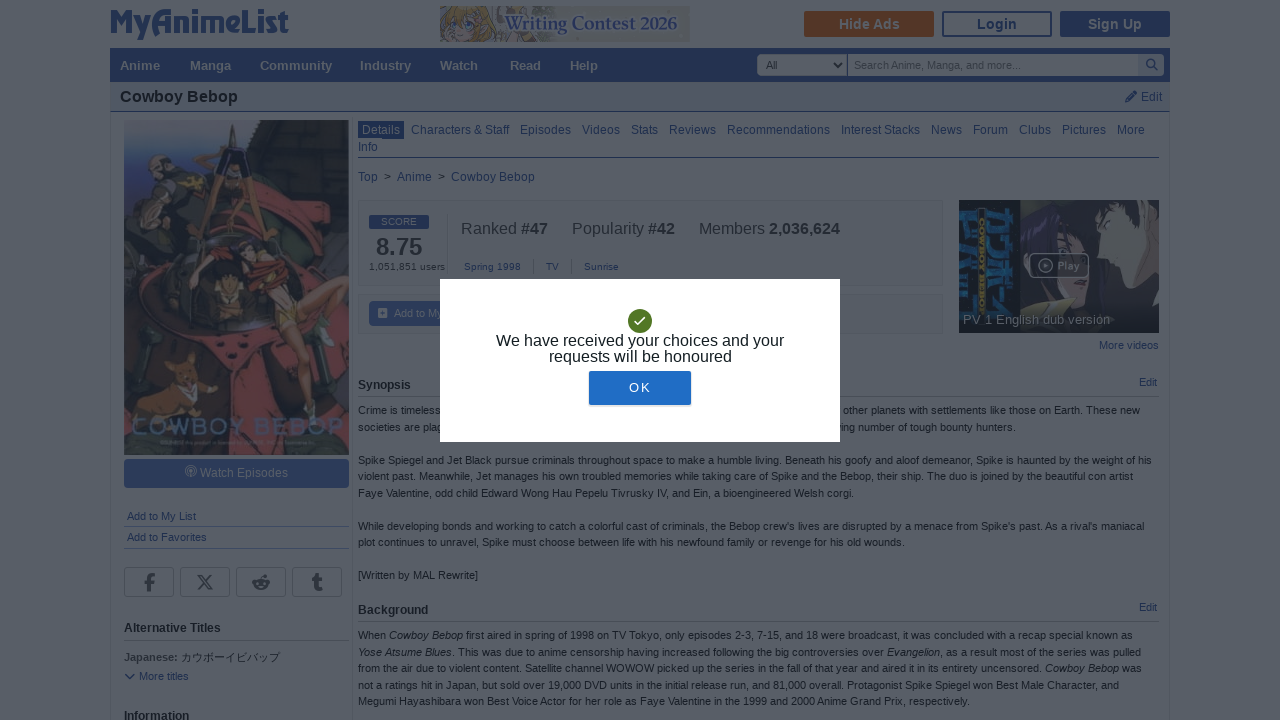

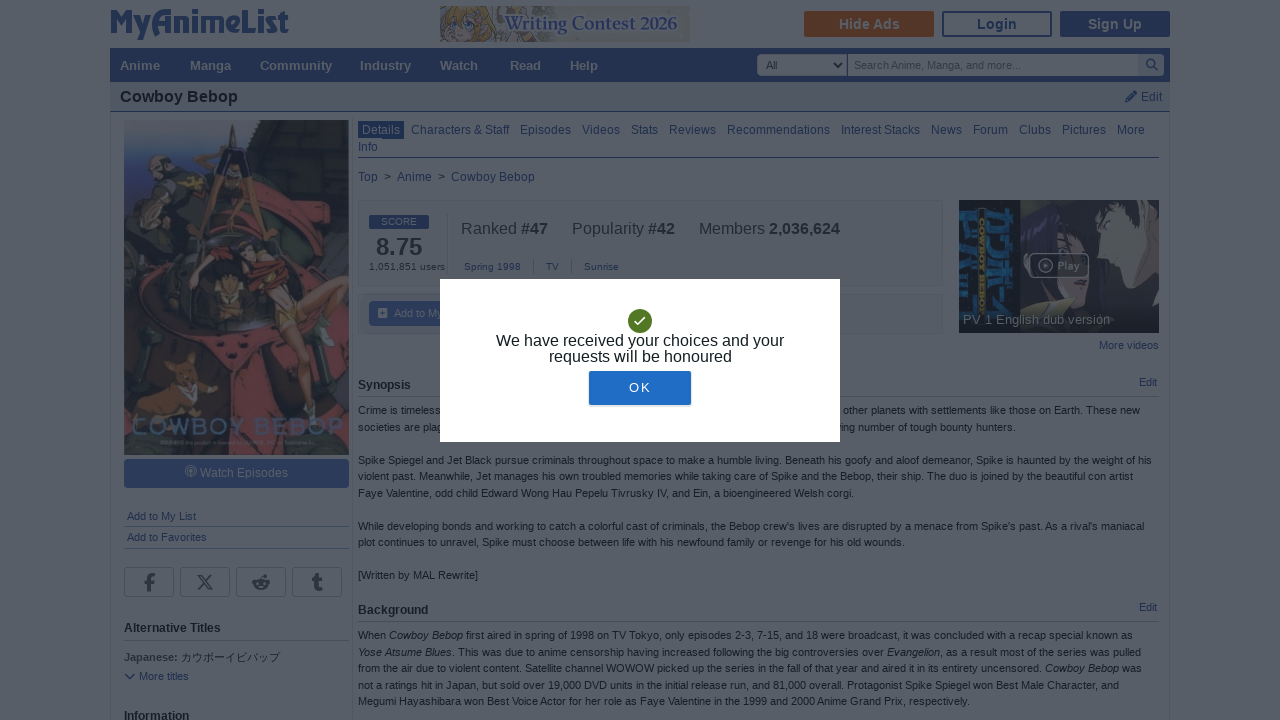